Navigates to OrangeHRM login page and clicks on YouTube social media link to verify it opens in a new tab

Starting URL: https://opensource-demo.orangehrmlive.com/

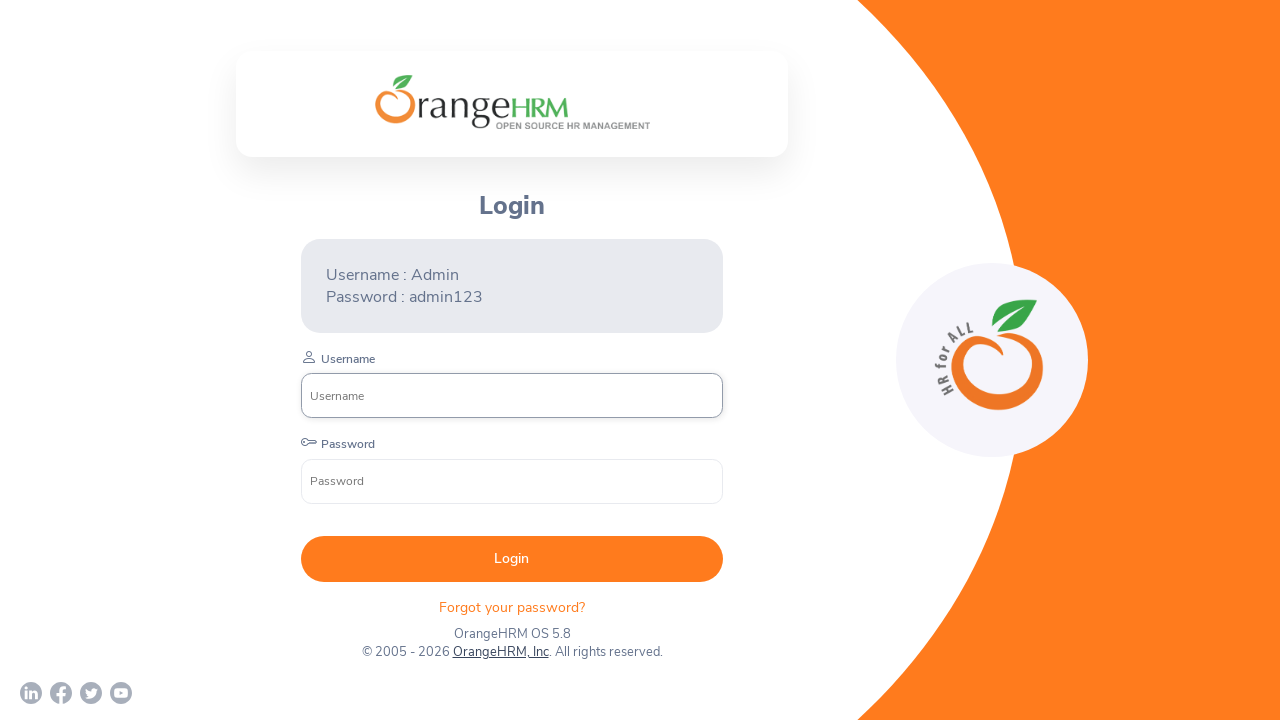

Navigated to OrangeHRM login page
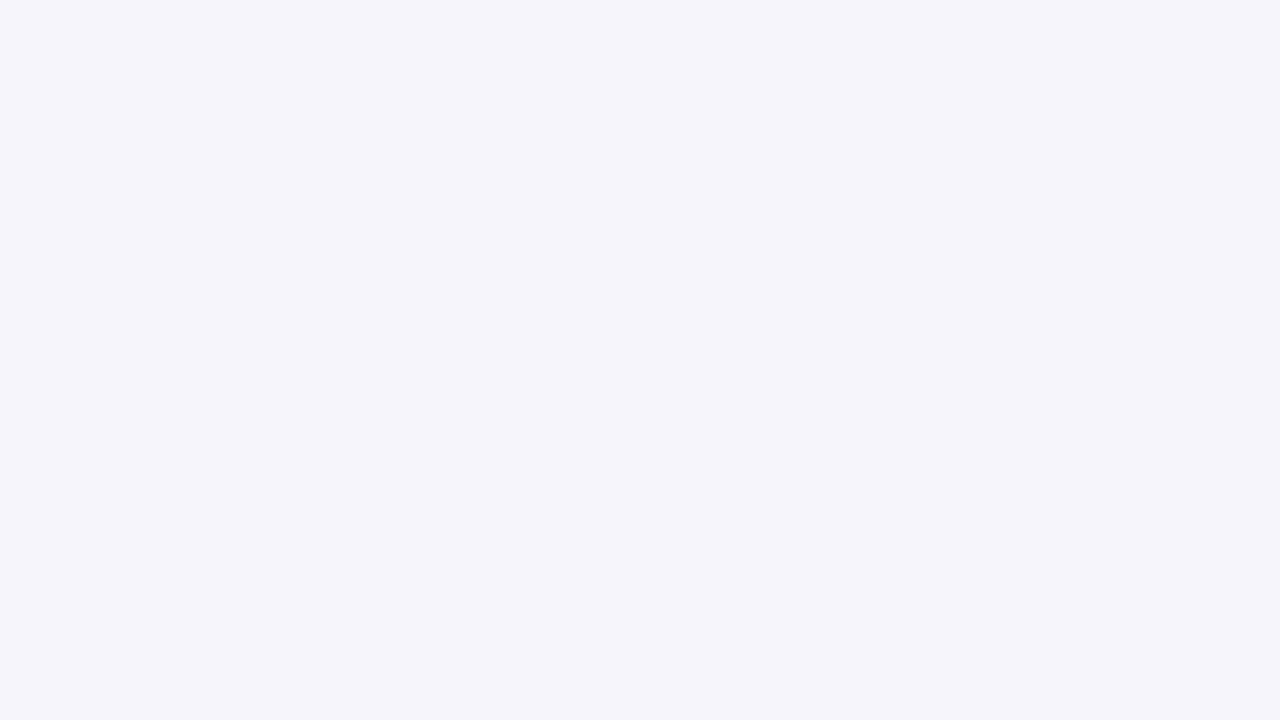

Clicked on YouTube social media link at (121, 693) on a[href*='youtube']
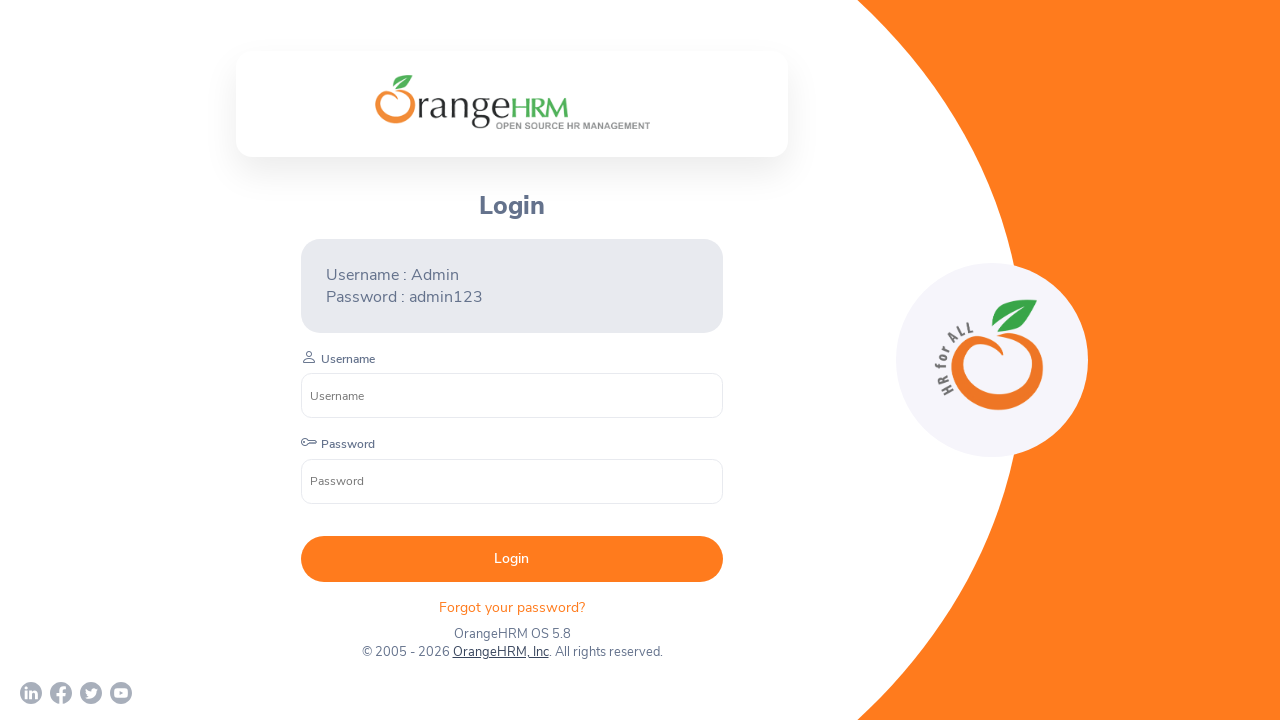

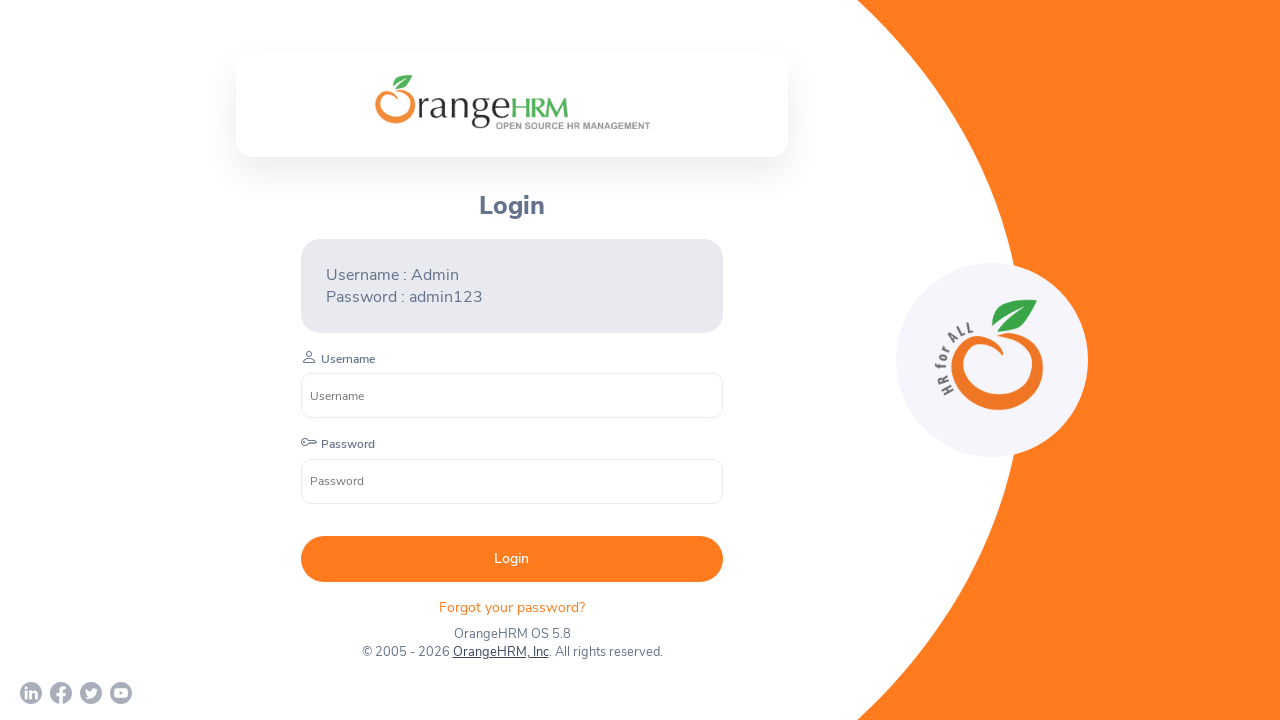